Tests clicking on "Start a free trial" link on the VWO homepage using link text locators to navigate to the free trial signup page.

Starting URL: https://app.vwo.com

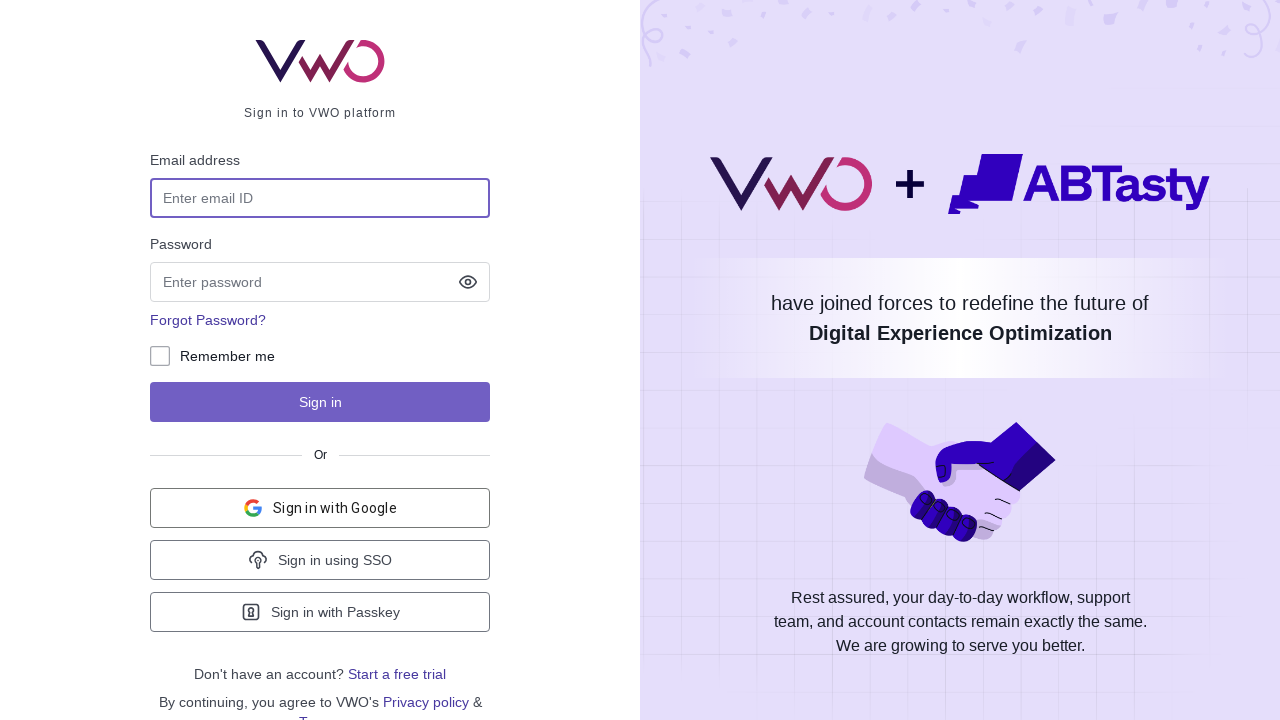

Clicked 'Start a free trial' link using full text match at (397, 674) on a:text-is('Start a free trial')
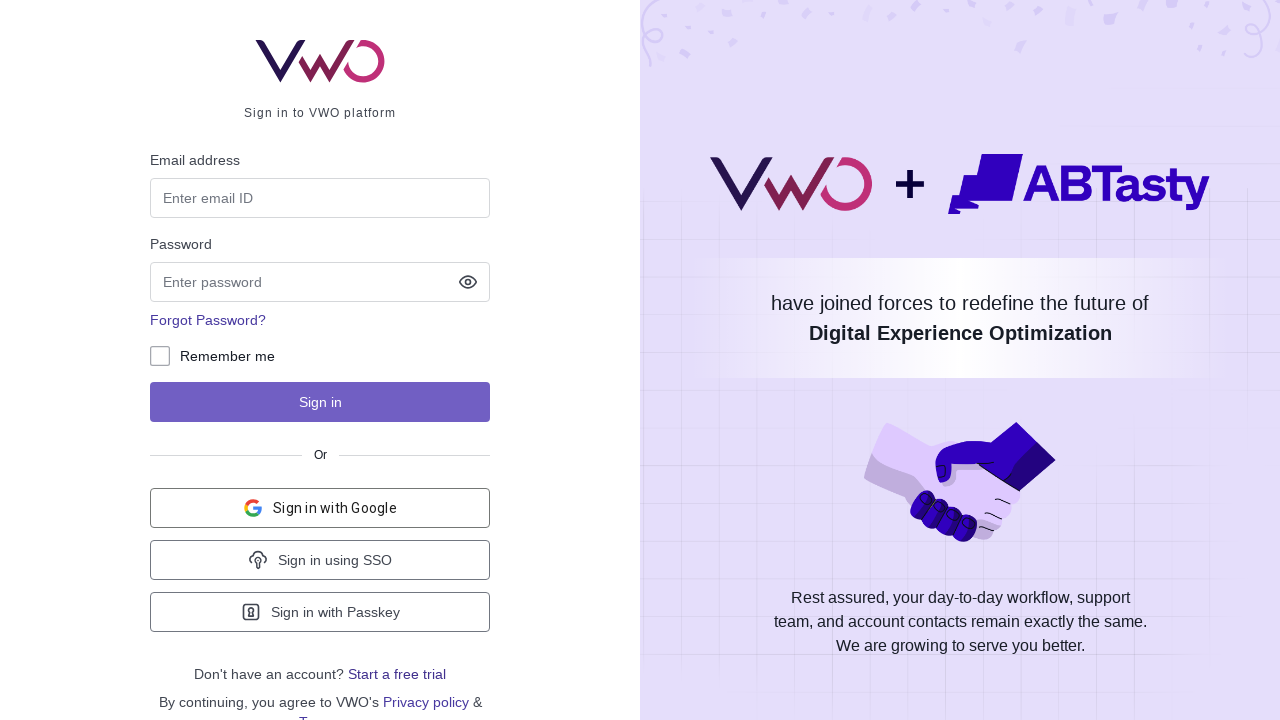

Waited for page to load after clicking 'Start a free trial' link
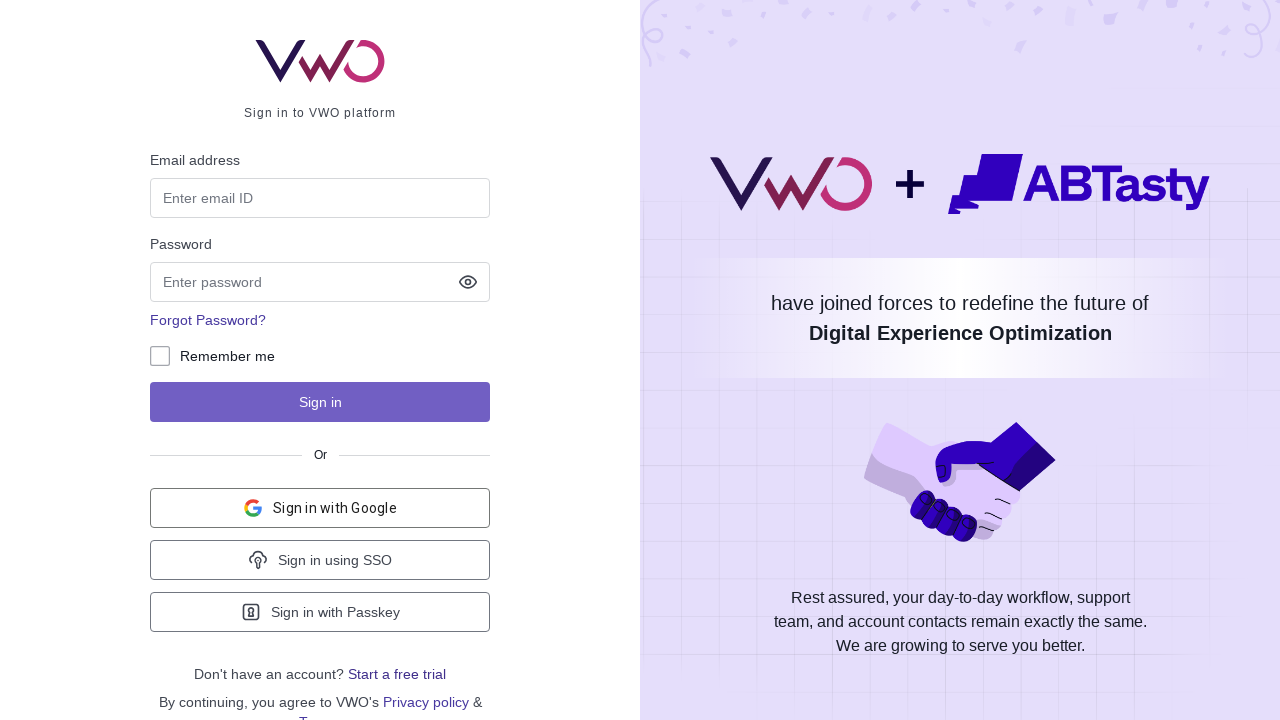

Navigated back to VWO homepage
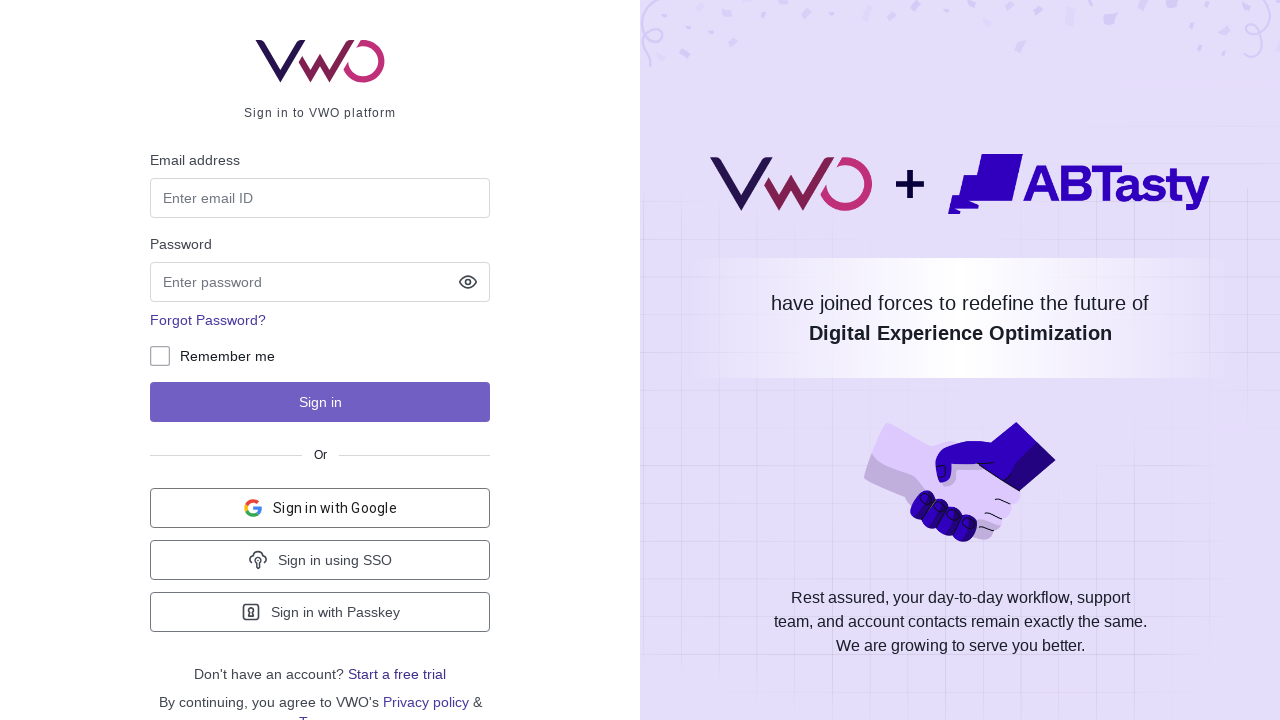

Waited for homepage to load after navigation
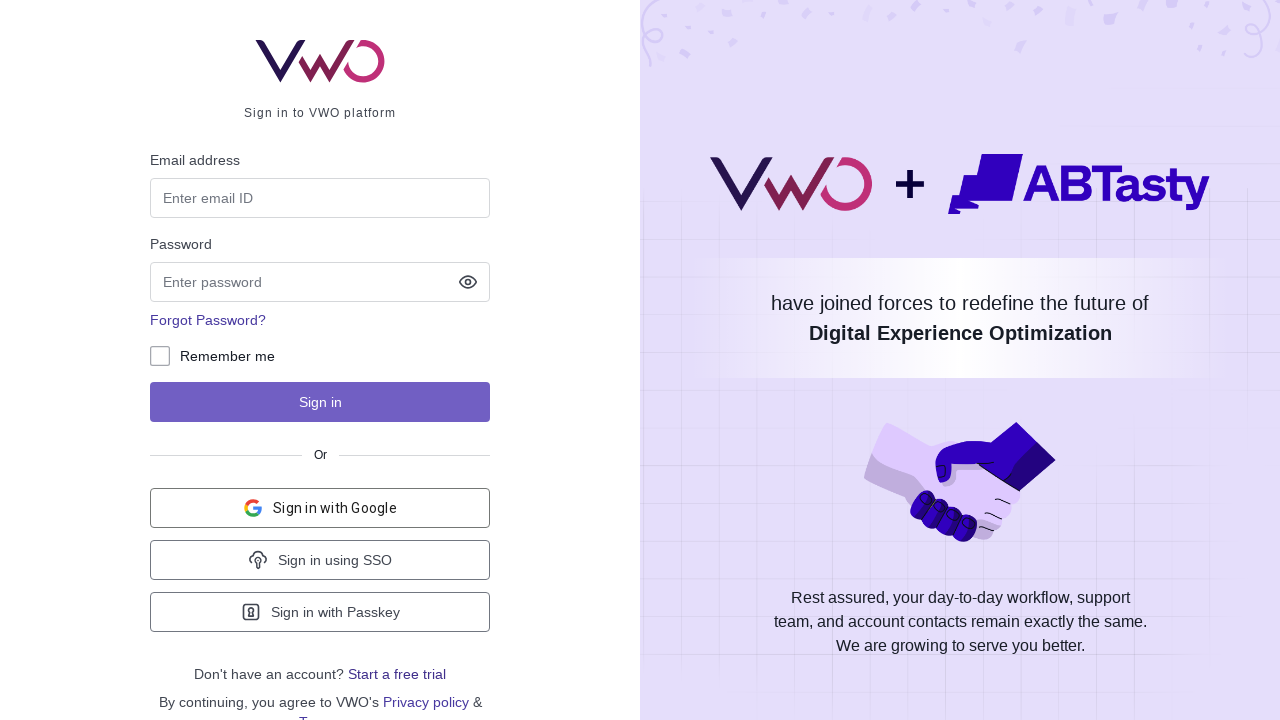

Clicked link containing 'trial' text using partial match at (397, 674) on a:has-text('trial')
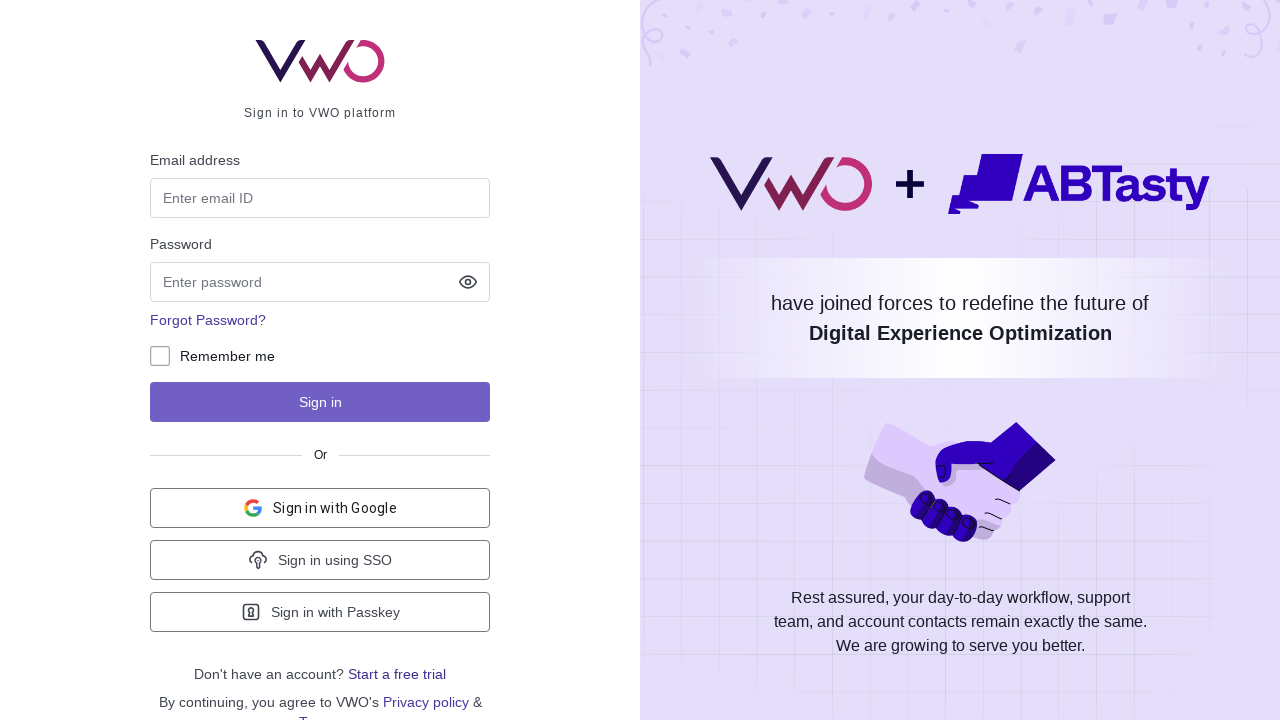

Waited for page to load after clicking trial link
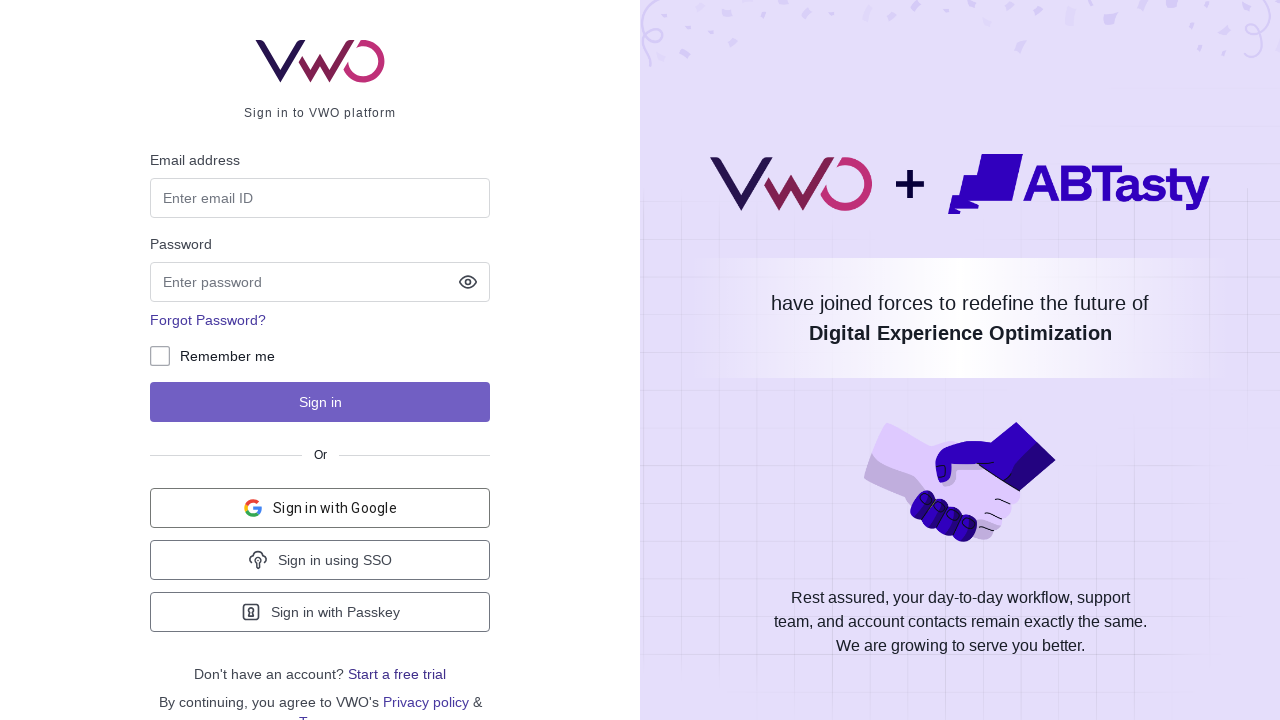

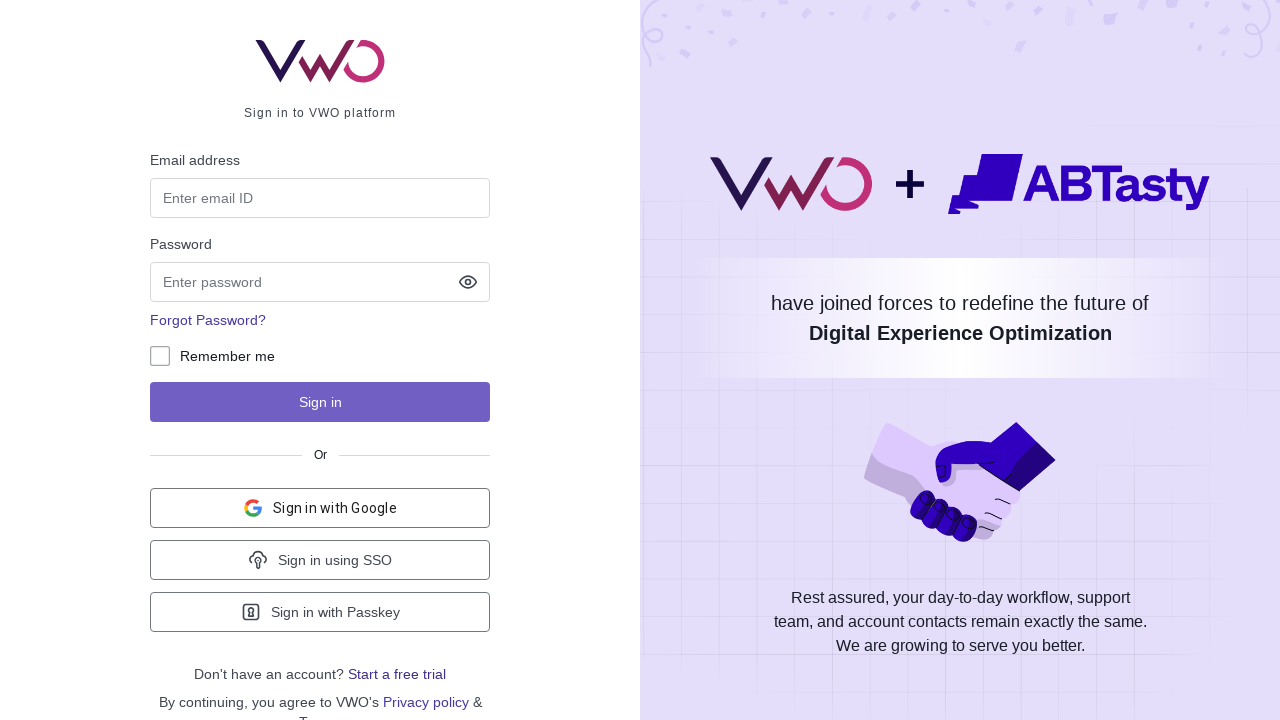